Tests that edits are cancelled when pressing Escape key

Starting URL: https://demo.playwright.dev/todomvc

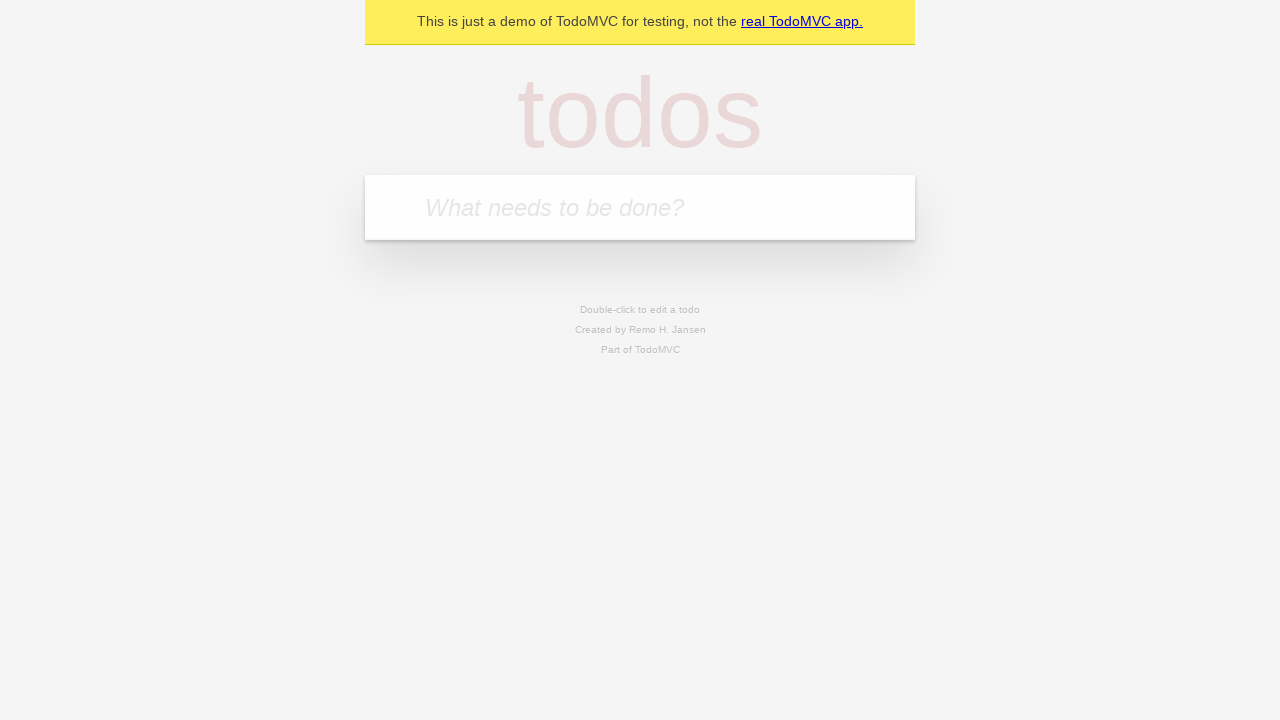

Filled todo input with 'buy some cheese' on internal:attr=[placeholder="What needs to be done?"i]
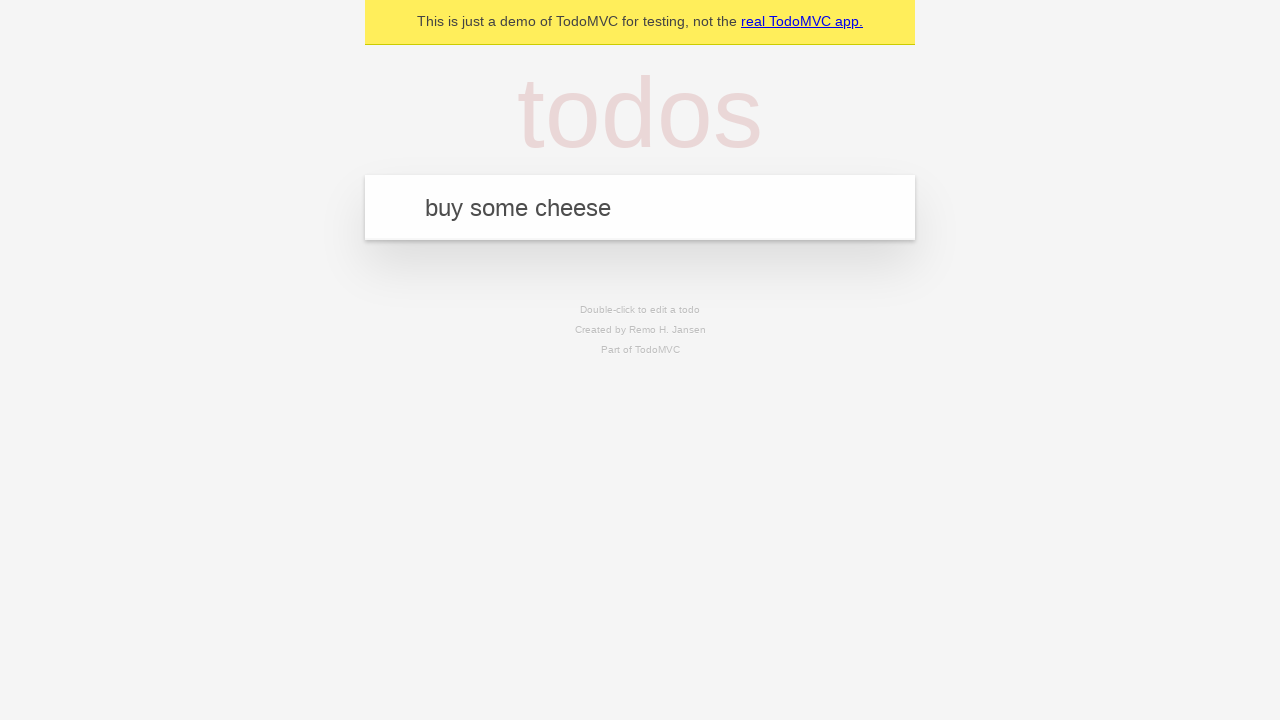

Pressed Enter to create first todo on internal:attr=[placeholder="What needs to be done?"i]
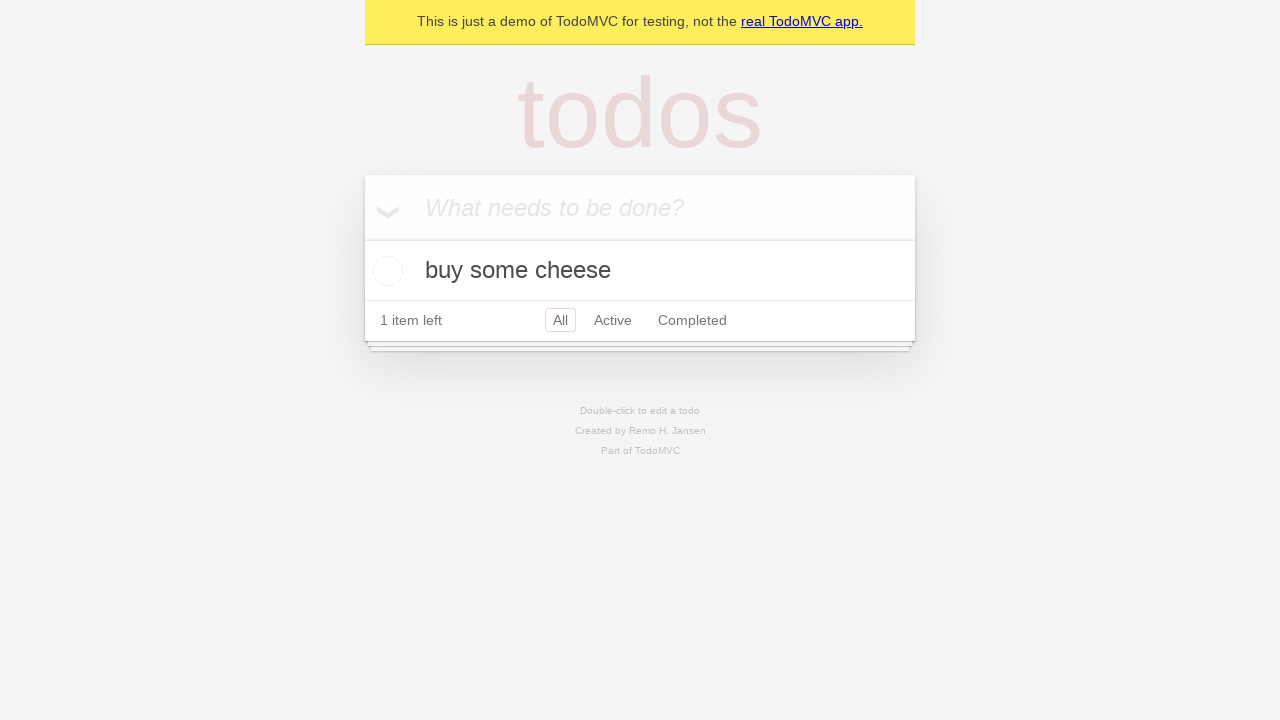

Filled todo input with 'feed the cat' on internal:attr=[placeholder="What needs to be done?"i]
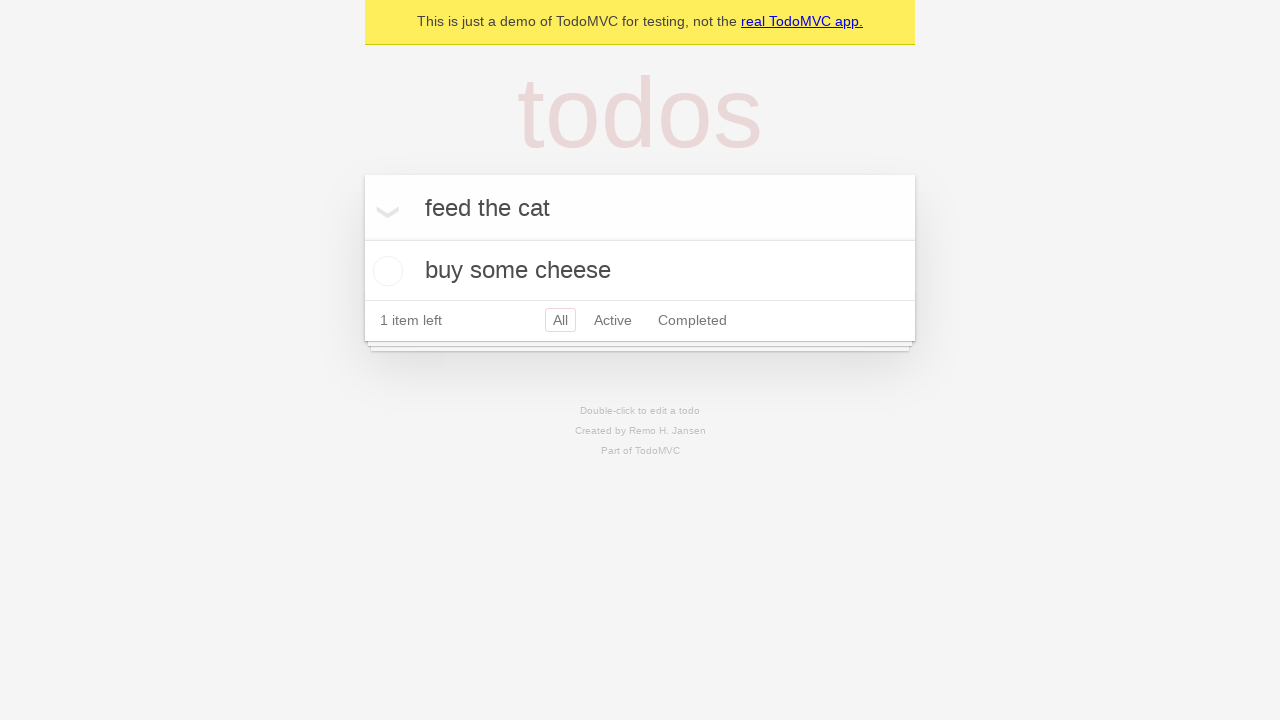

Pressed Enter to create second todo on internal:attr=[placeholder="What needs to be done?"i]
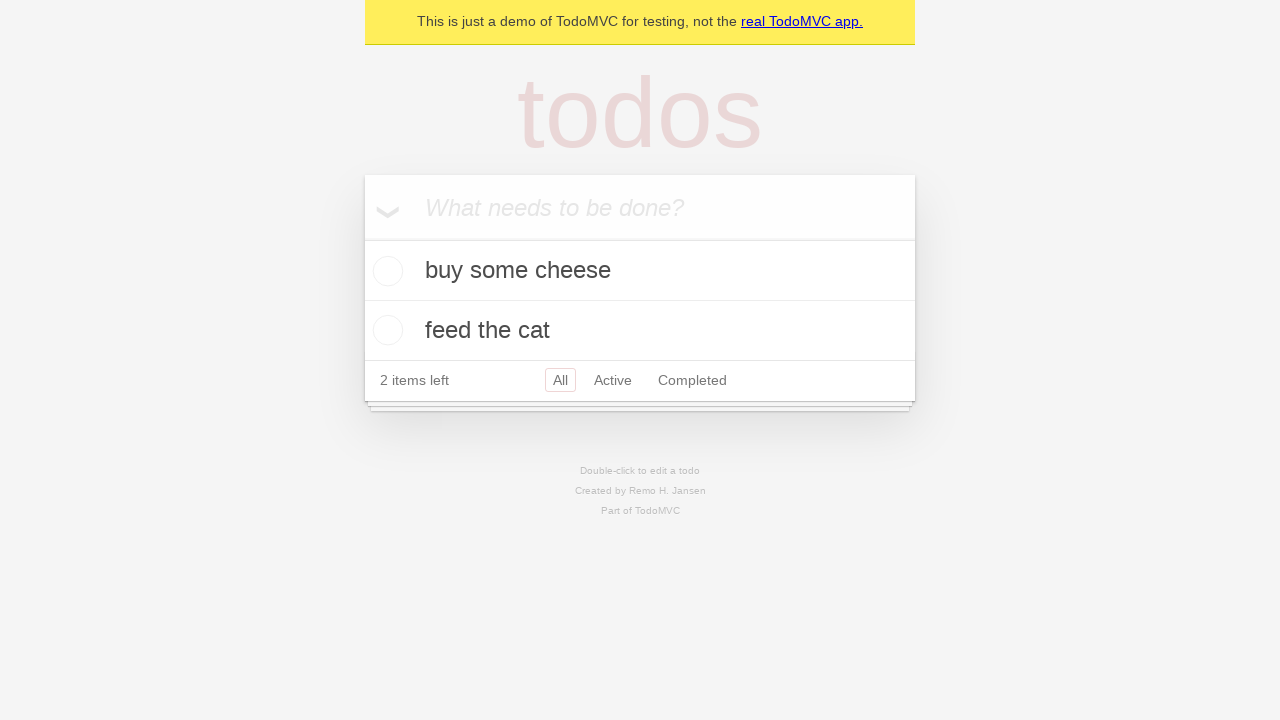

Filled todo input with 'book a doctors appointment' on internal:attr=[placeholder="What needs to be done?"i]
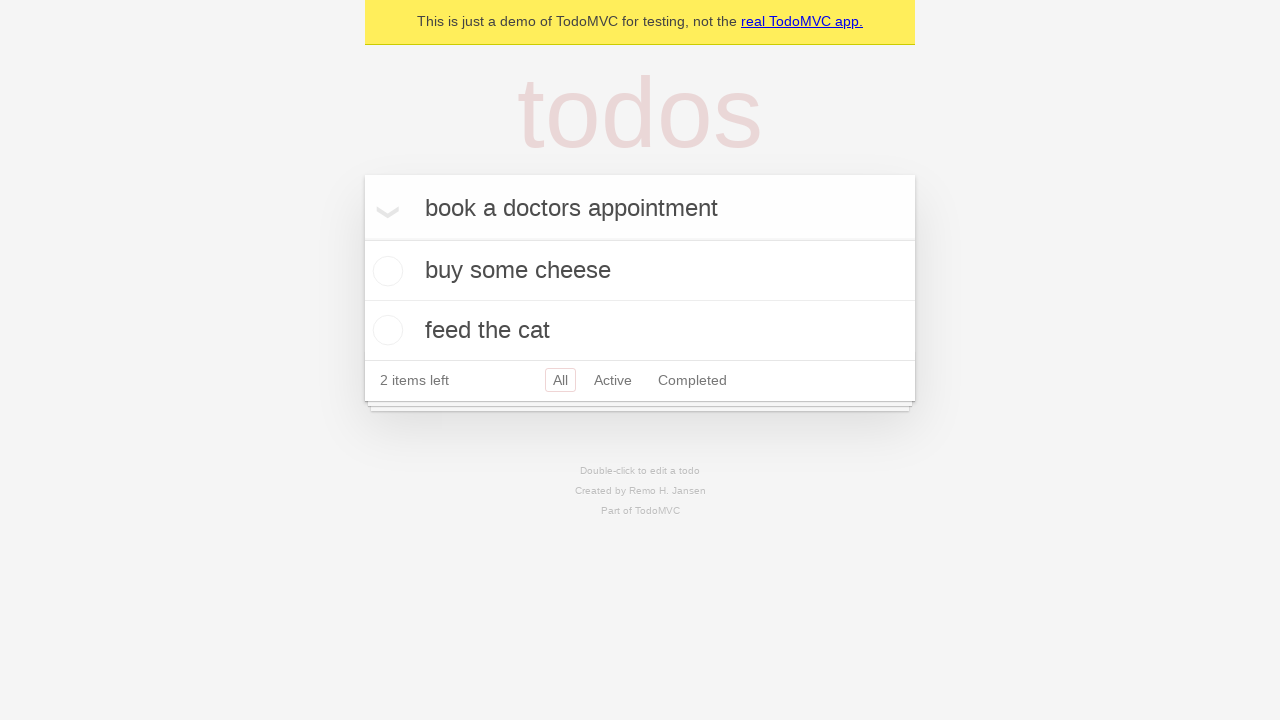

Pressed Enter to create third todo on internal:attr=[placeholder="What needs to be done?"i]
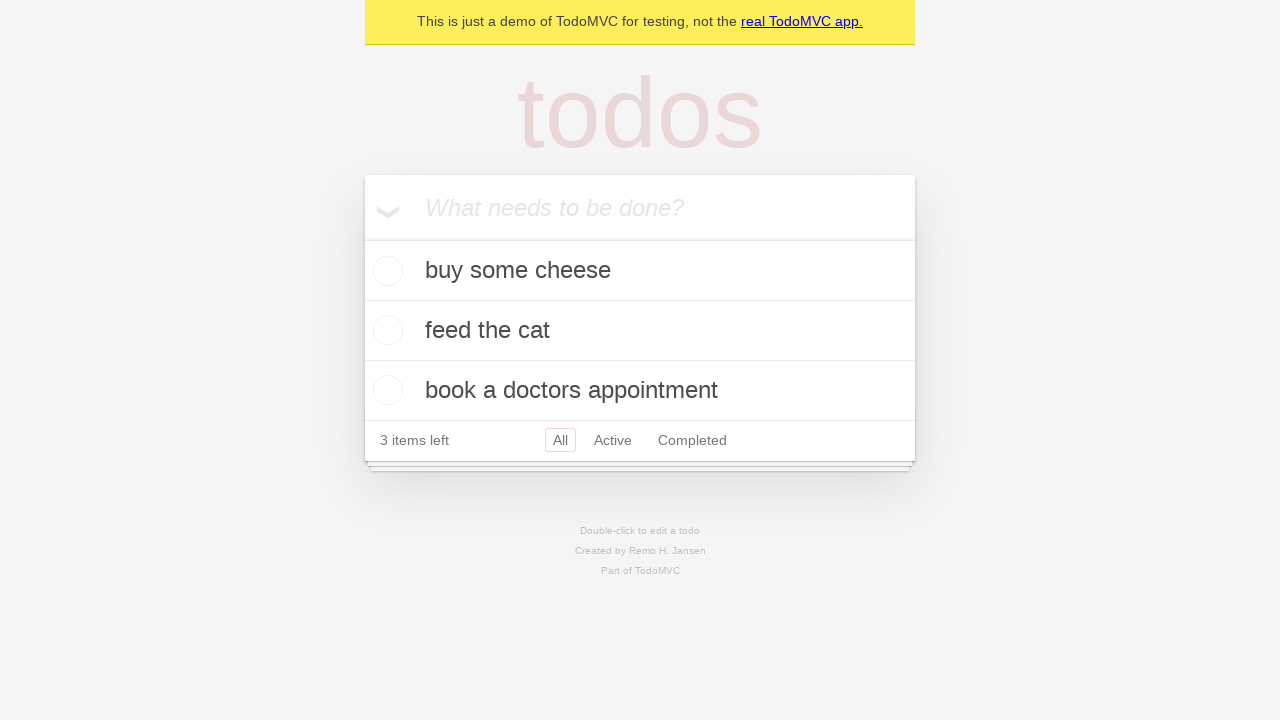

Double-clicked on second todo to enter edit mode at (640, 331) on internal:testid=[data-testid="todo-item"s] >> nth=1
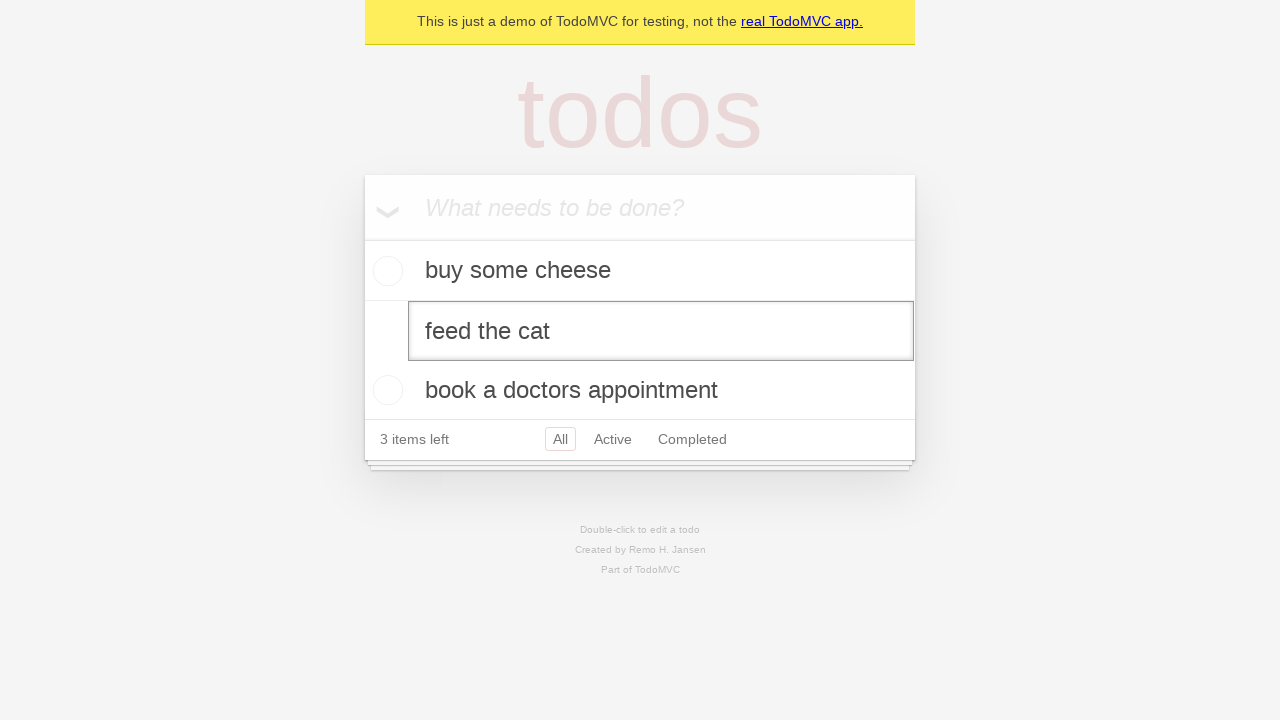

Changed todo text to 'buy some sausages' on internal:testid=[data-testid="todo-item"s] >> nth=1 >> internal:role=textbox[nam
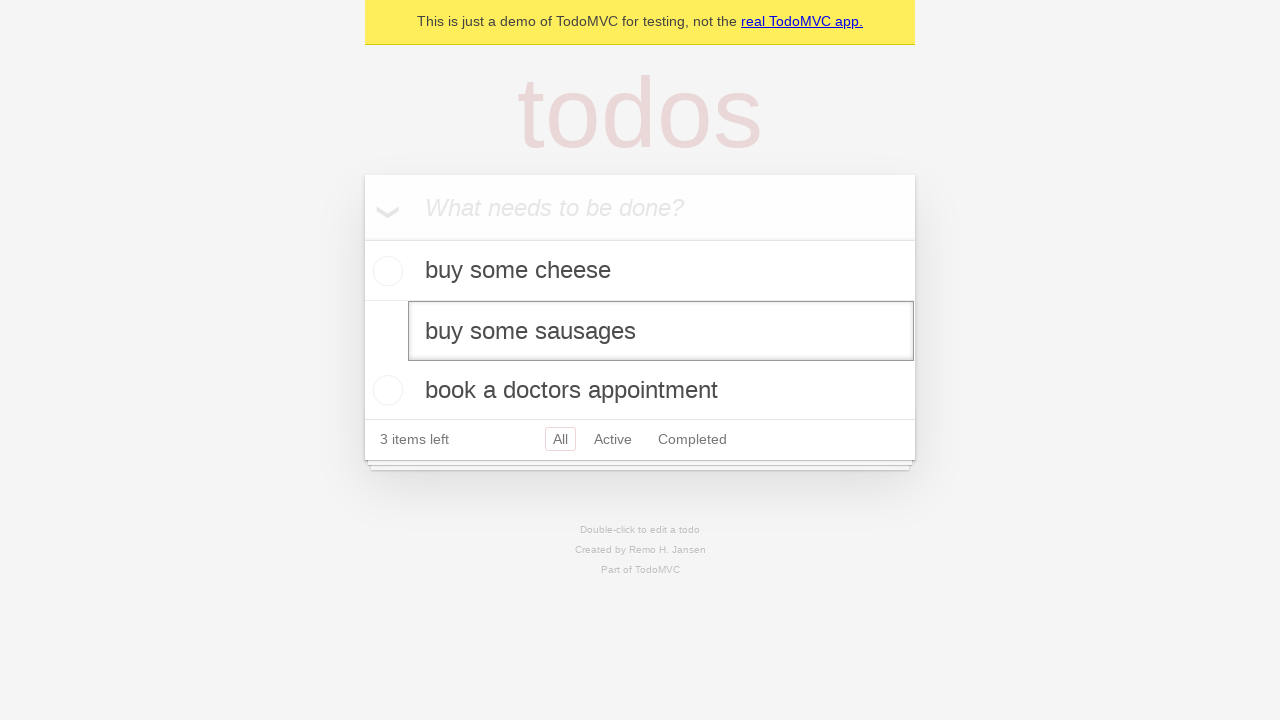

Pressed Escape to cancel edit and revert changes on internal:testid=[data-testid="todo-item"s] >> nth=1 >> internal:role=textbox[nam
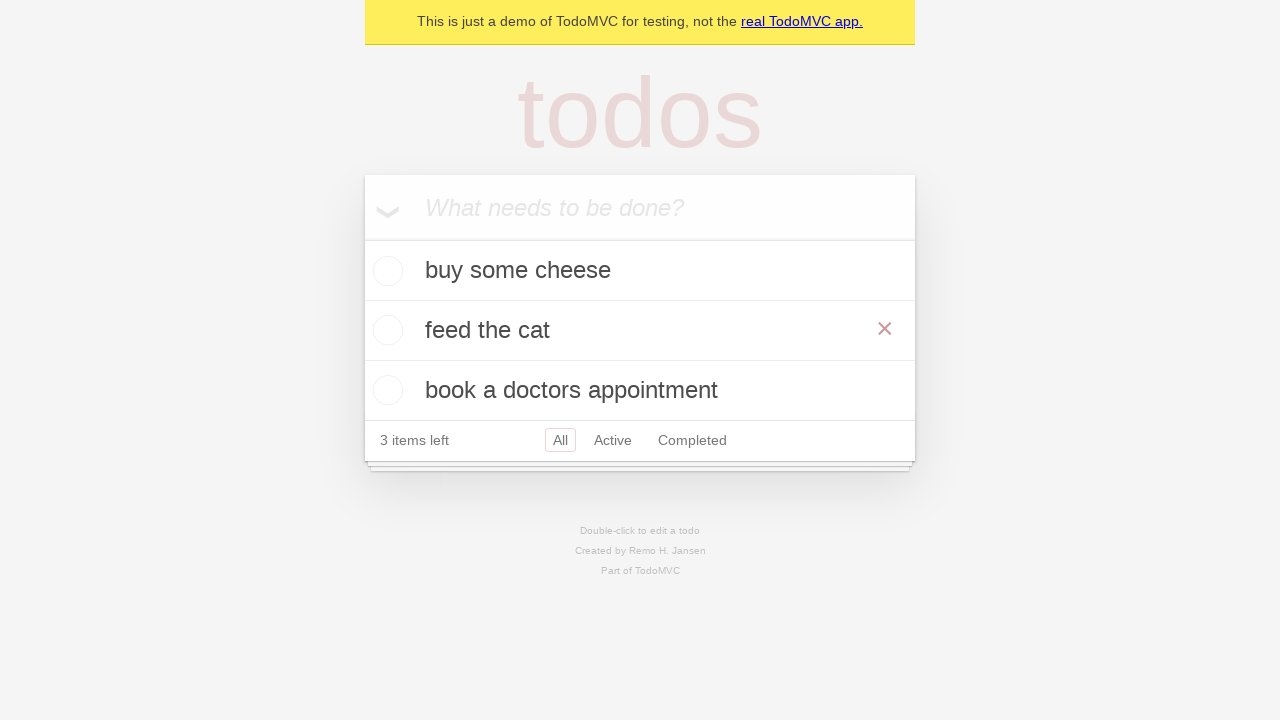

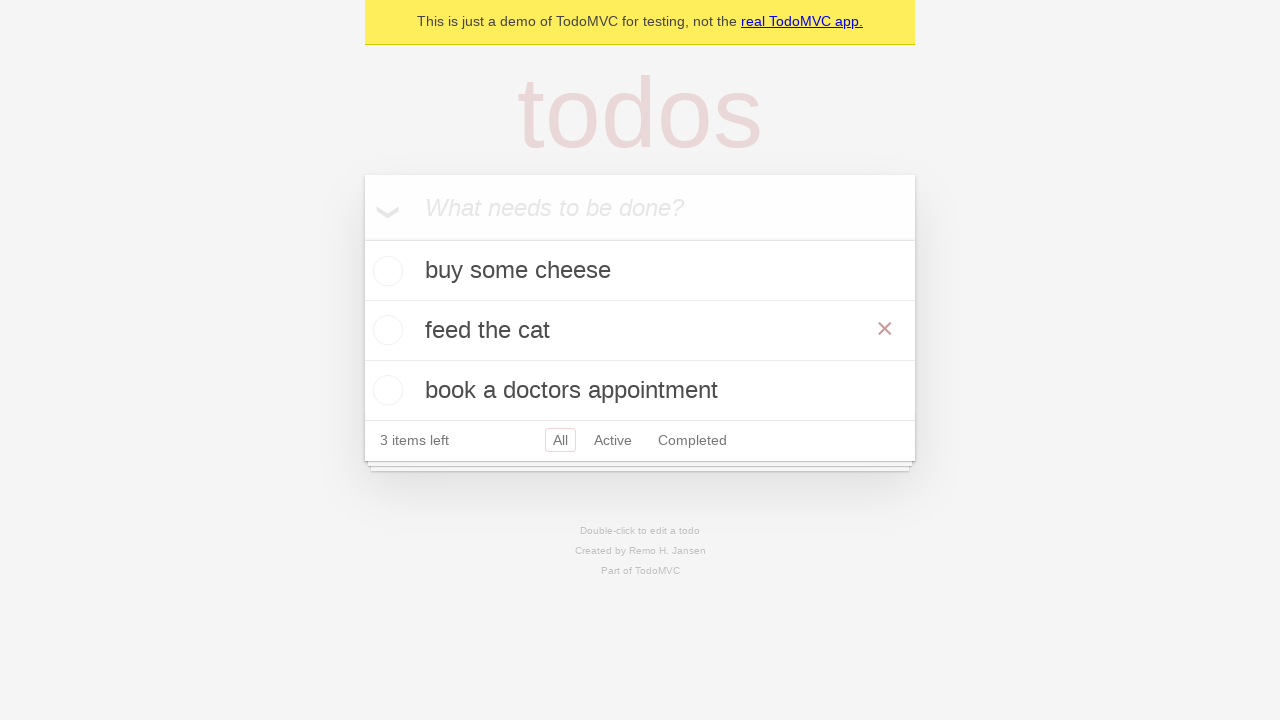